Tests Bootstrap dropdown functionality by clicking the dropdown button and selecting an option that contains "Action"

Starting URL: https://getbootstrap.com/docs/4.1/components/dropdowns/

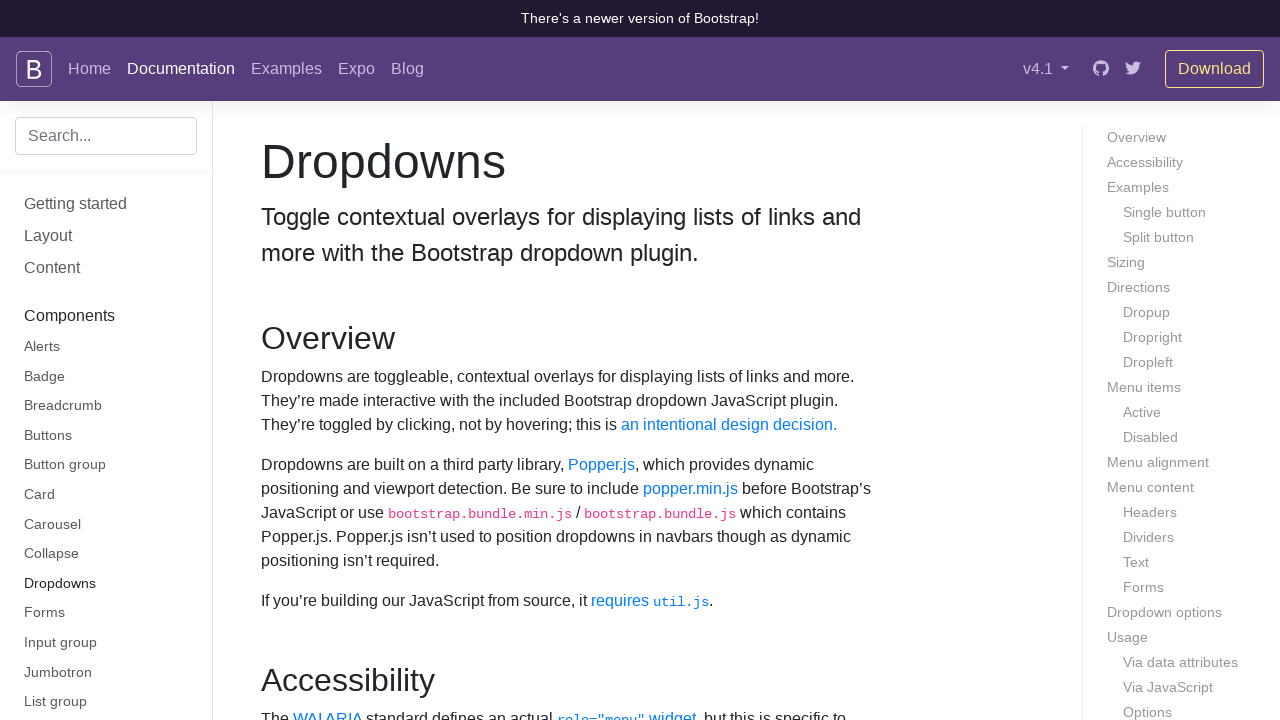

Clicked dropdown button with ID dropdownMenu2 at (346, 361) on #dropdownMenu2
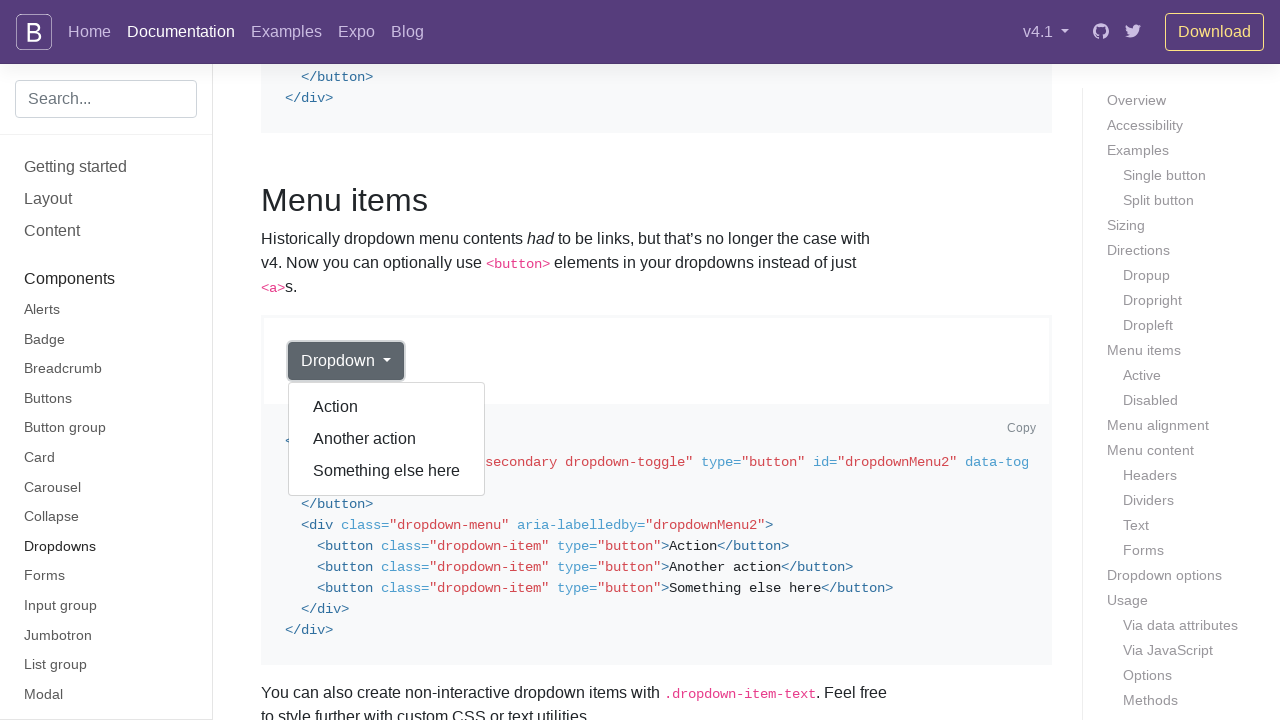

Dropdown menu became visible
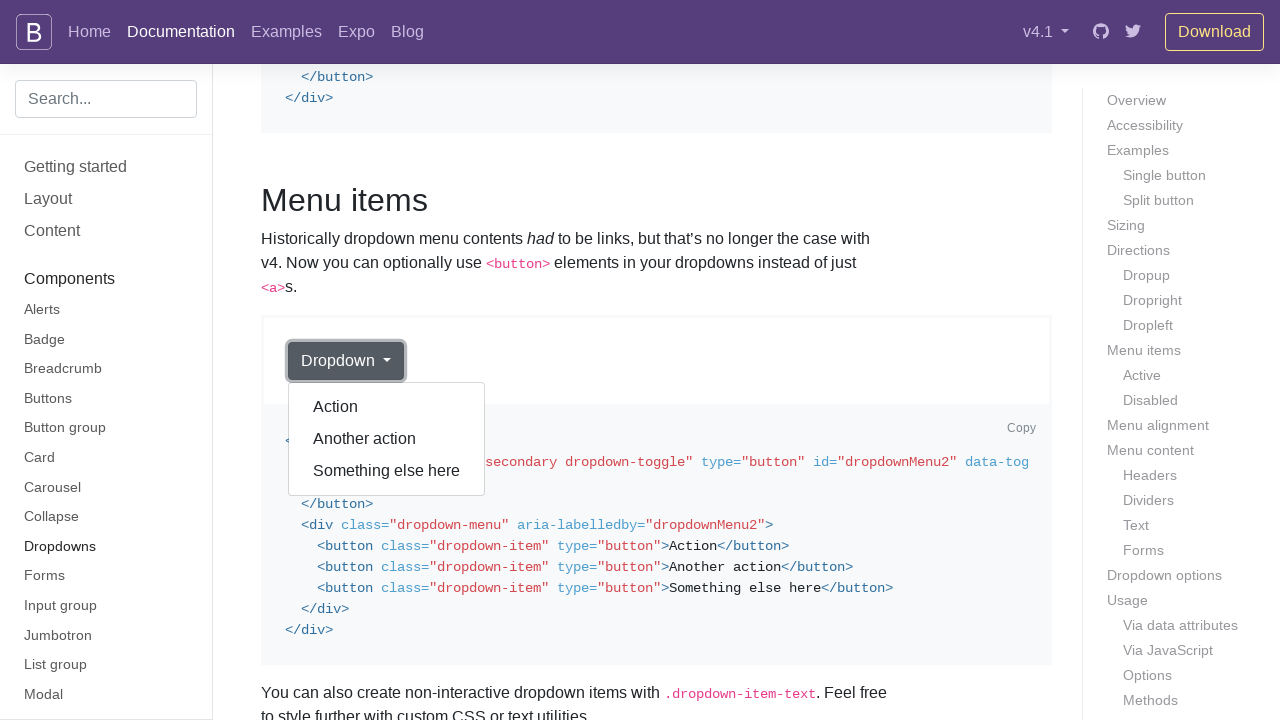

Retrieved all dropdown menu button items
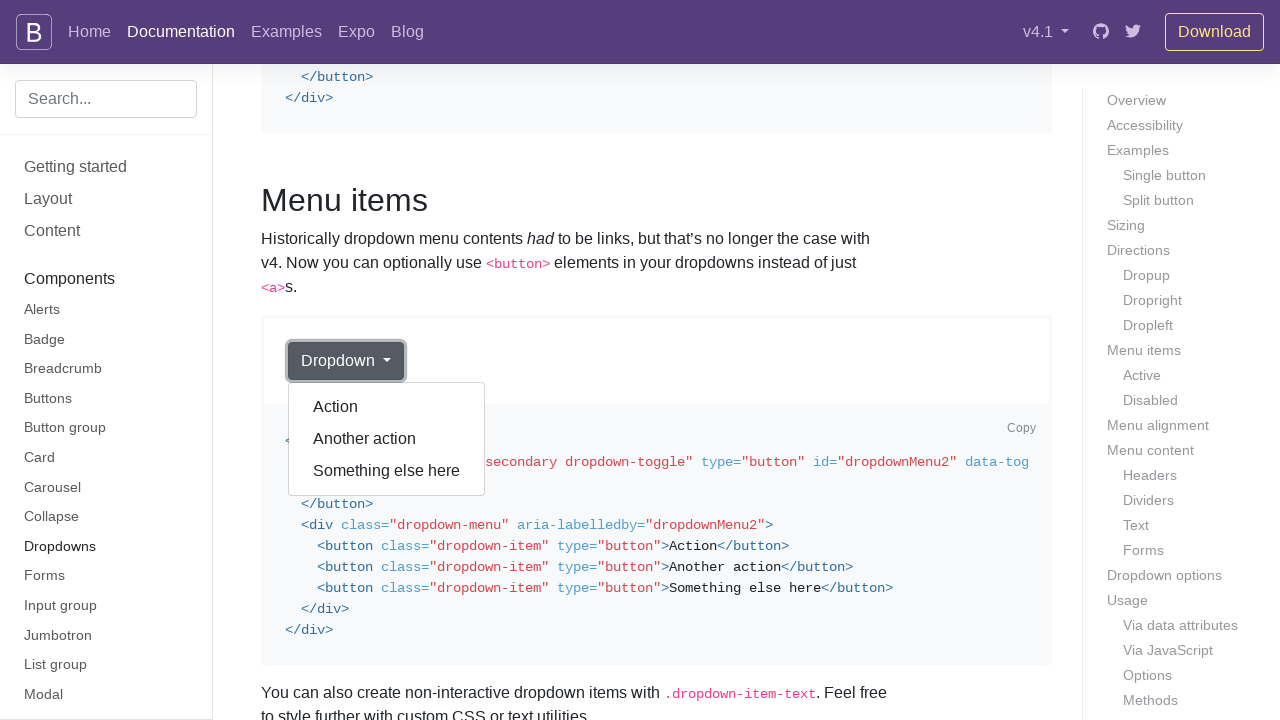

Clicked dropdown option containing 'Action'
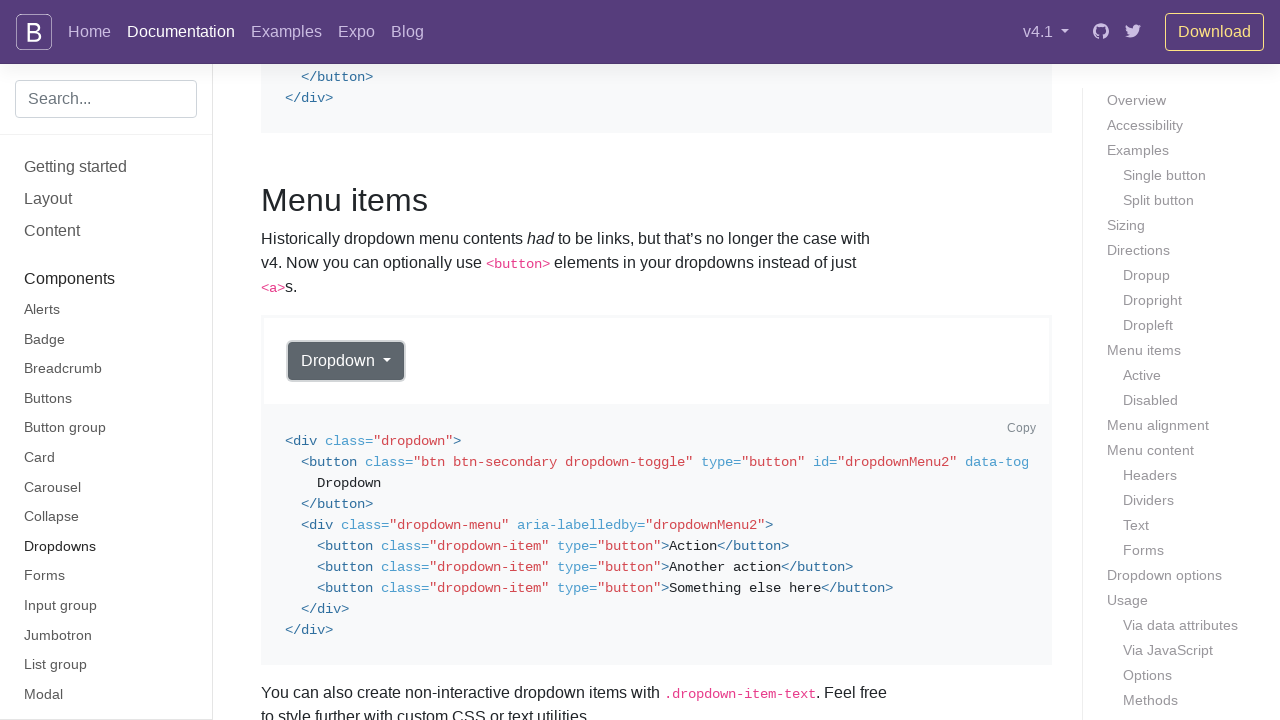

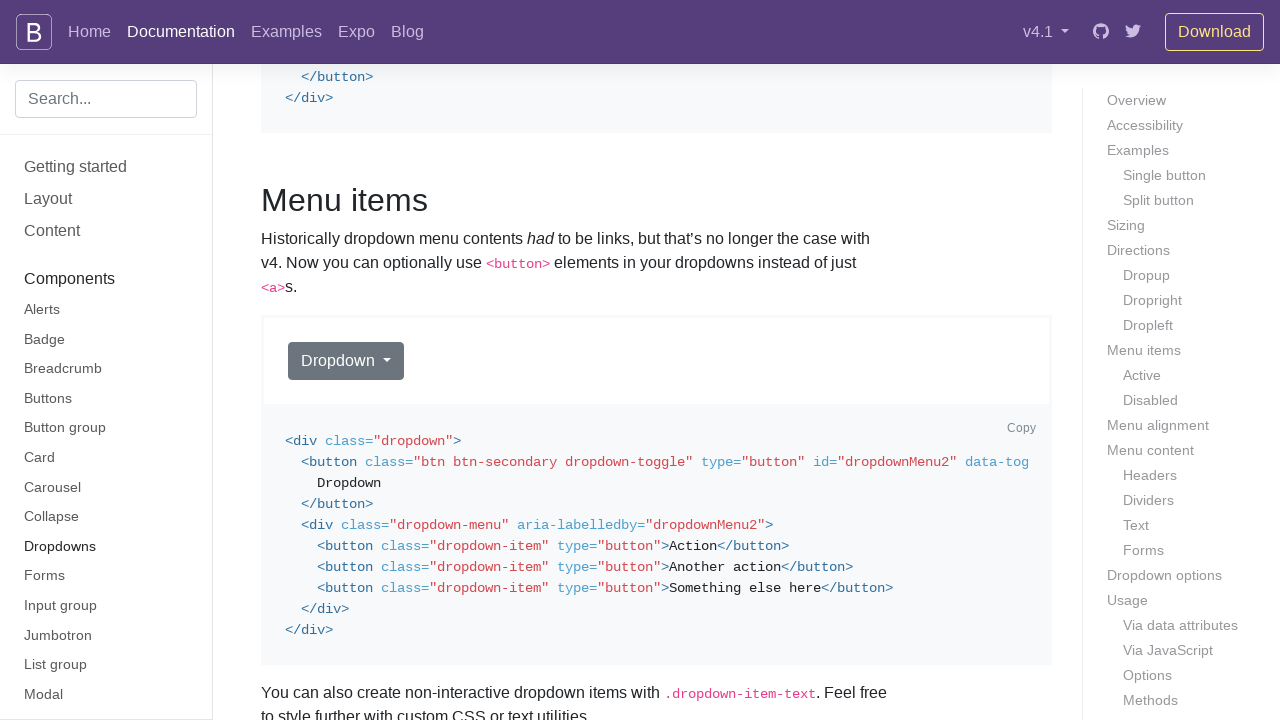